Tests form validation by entering invalid values in registration fields to verify error handling

Starting URL: https://parabank.parasoft.com/parabank/index.htm

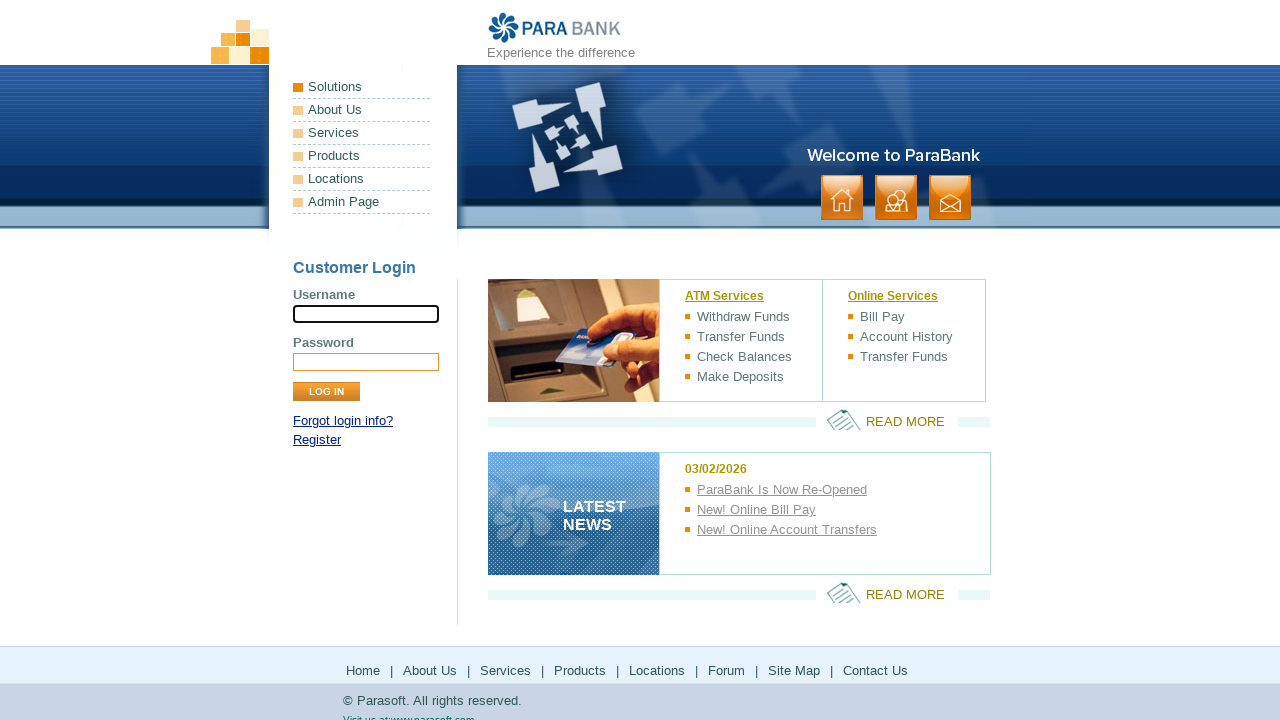

Clicked registration link at (317, 440) on a[href*='register']
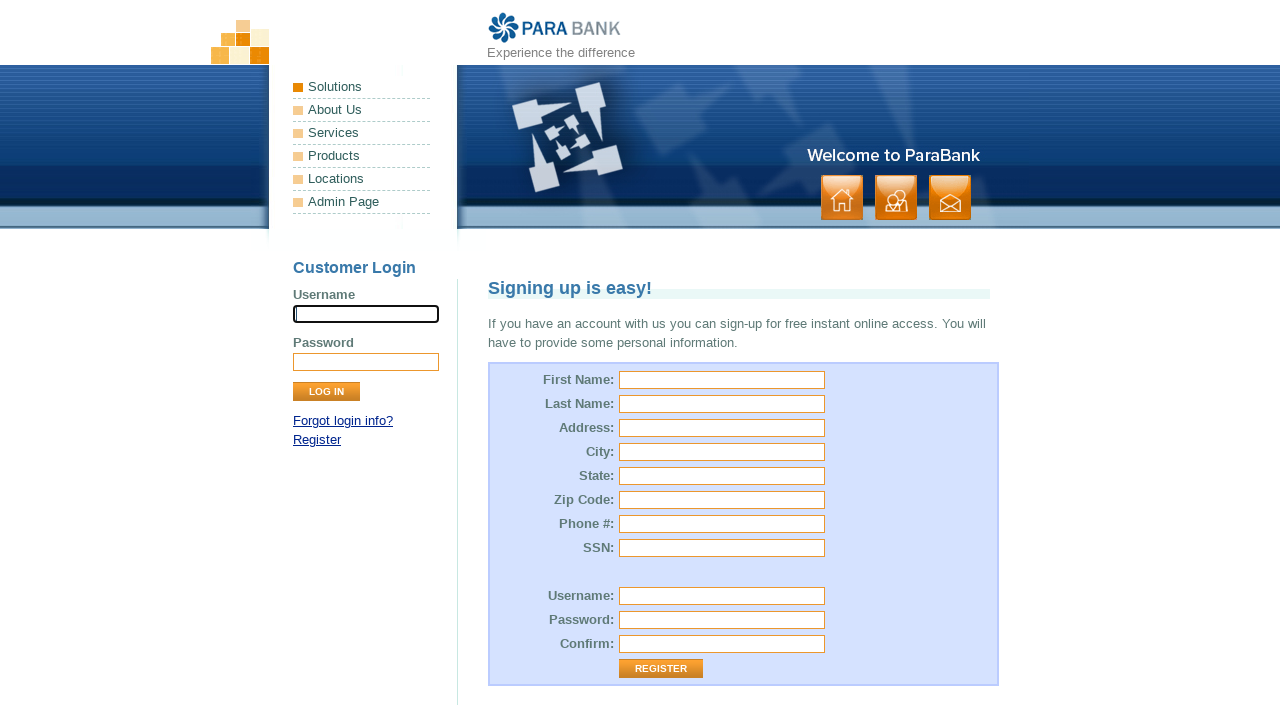

Sign up form loaded successfully
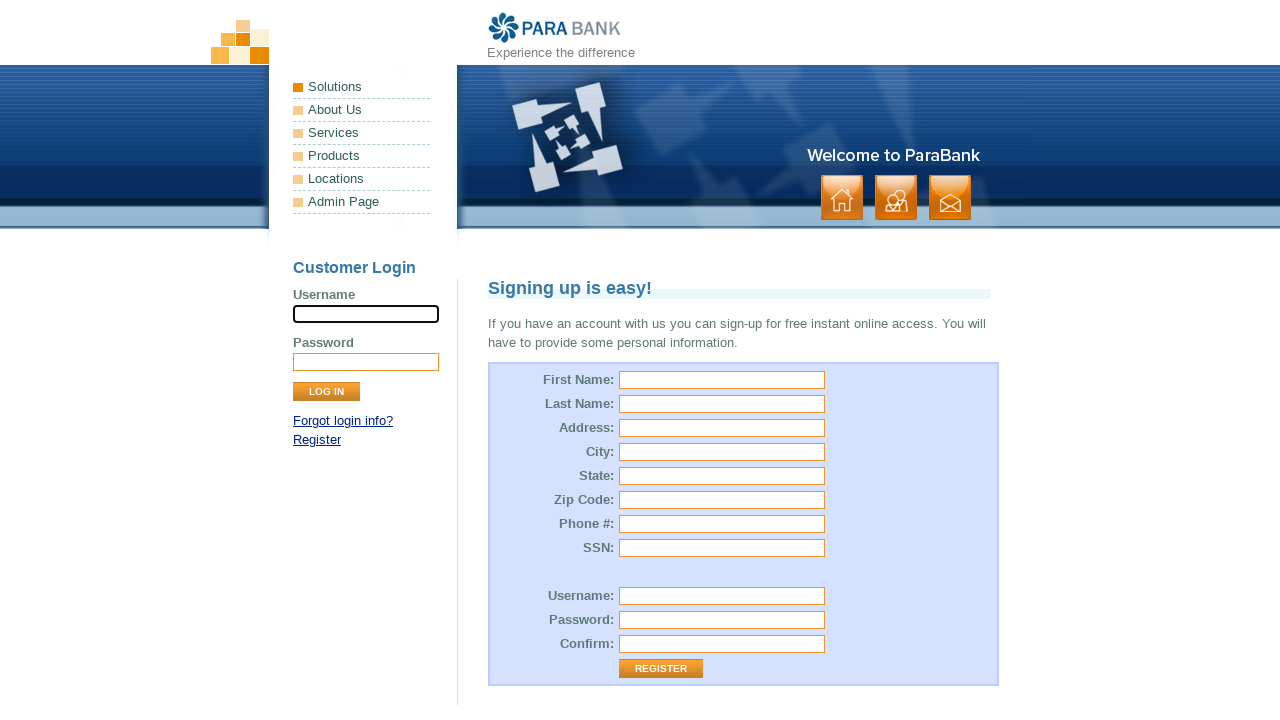

Filled firstName field with invalid value '123@#$' on input[id='customer.firstName']
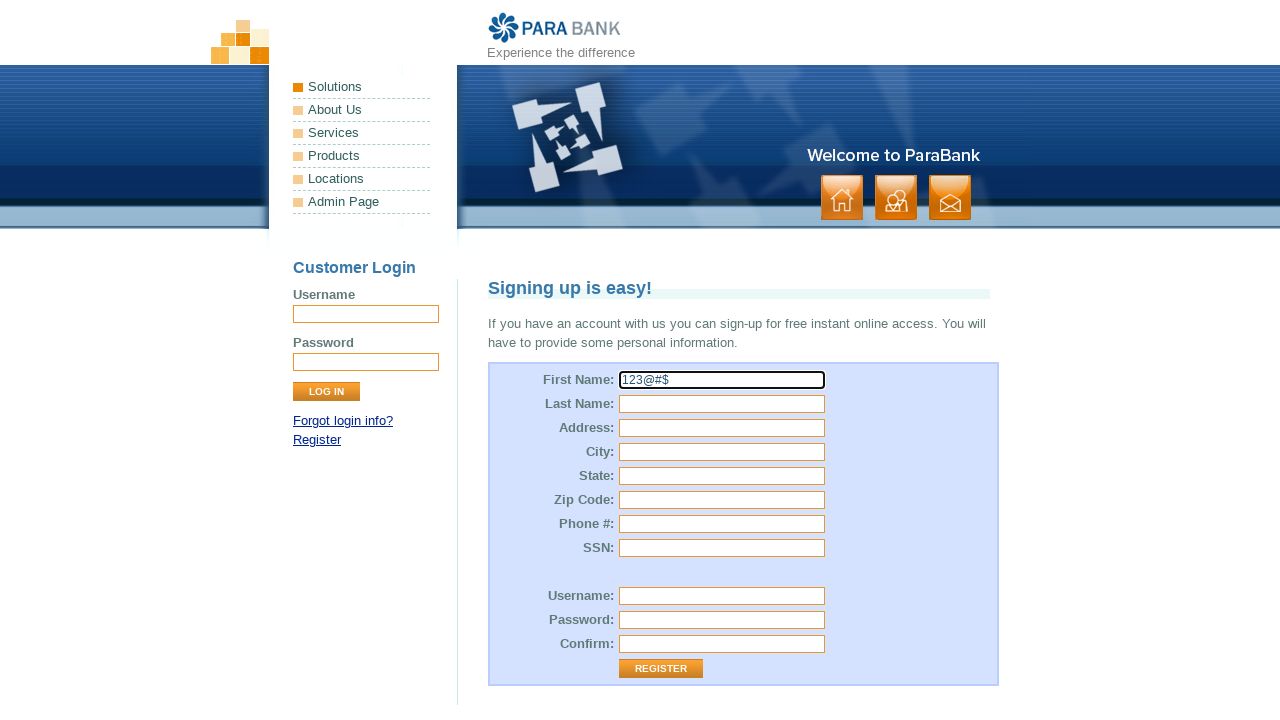

Filled lastName field with invalid value '456!@#' on input[id='customer.lastName']
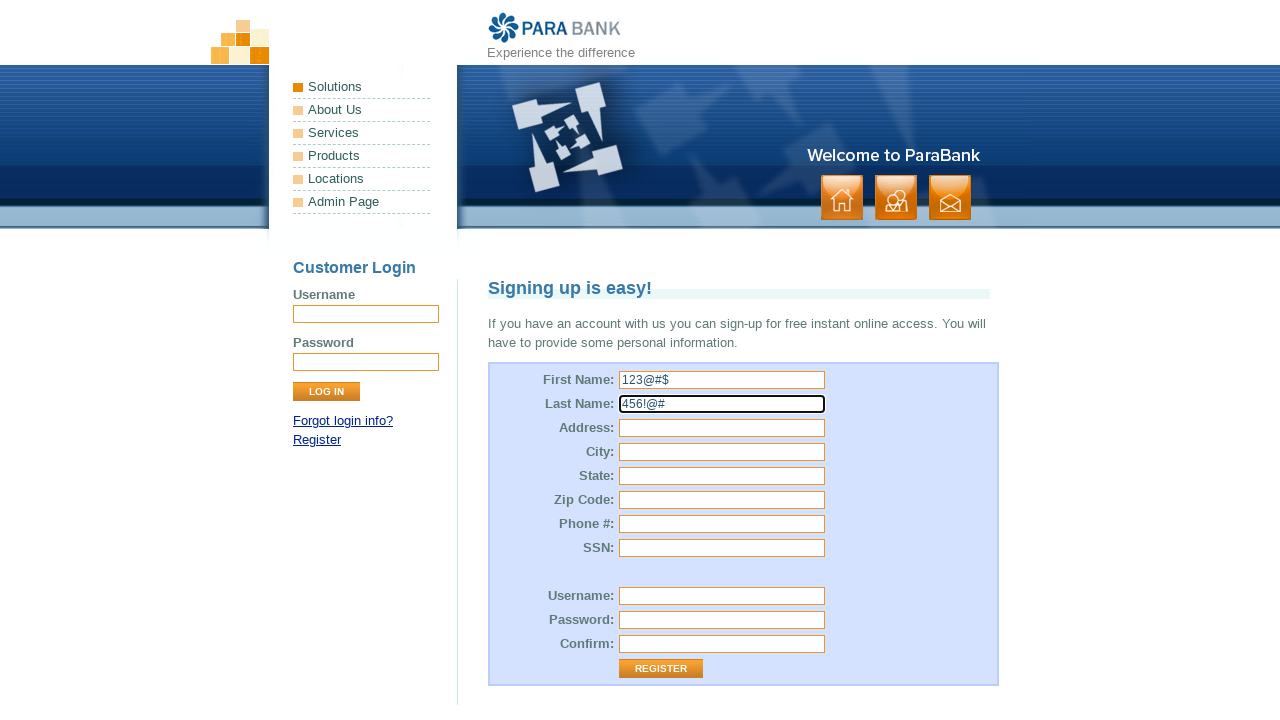

Filled city field with invalid value '789$%^' on input[id='customer.address.city']
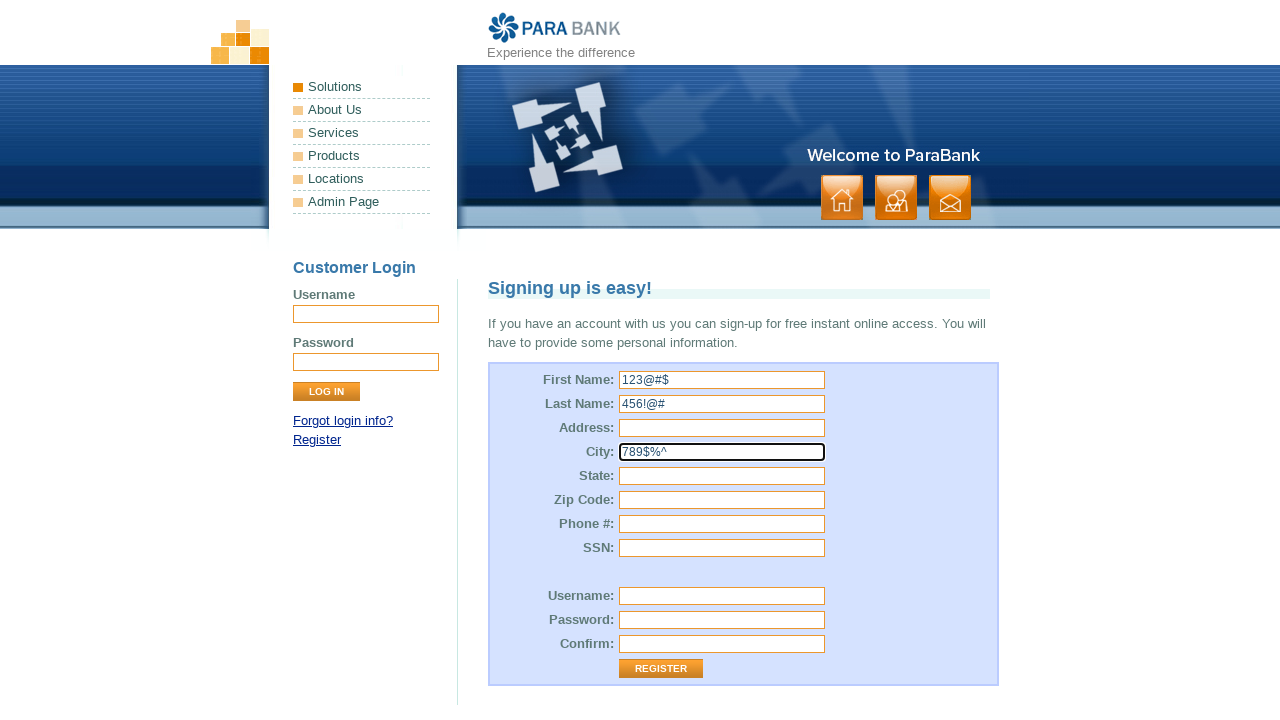

Filled zipCode field with invalid value 'invalid-zip!' on input[id='customer.address.zipCode']
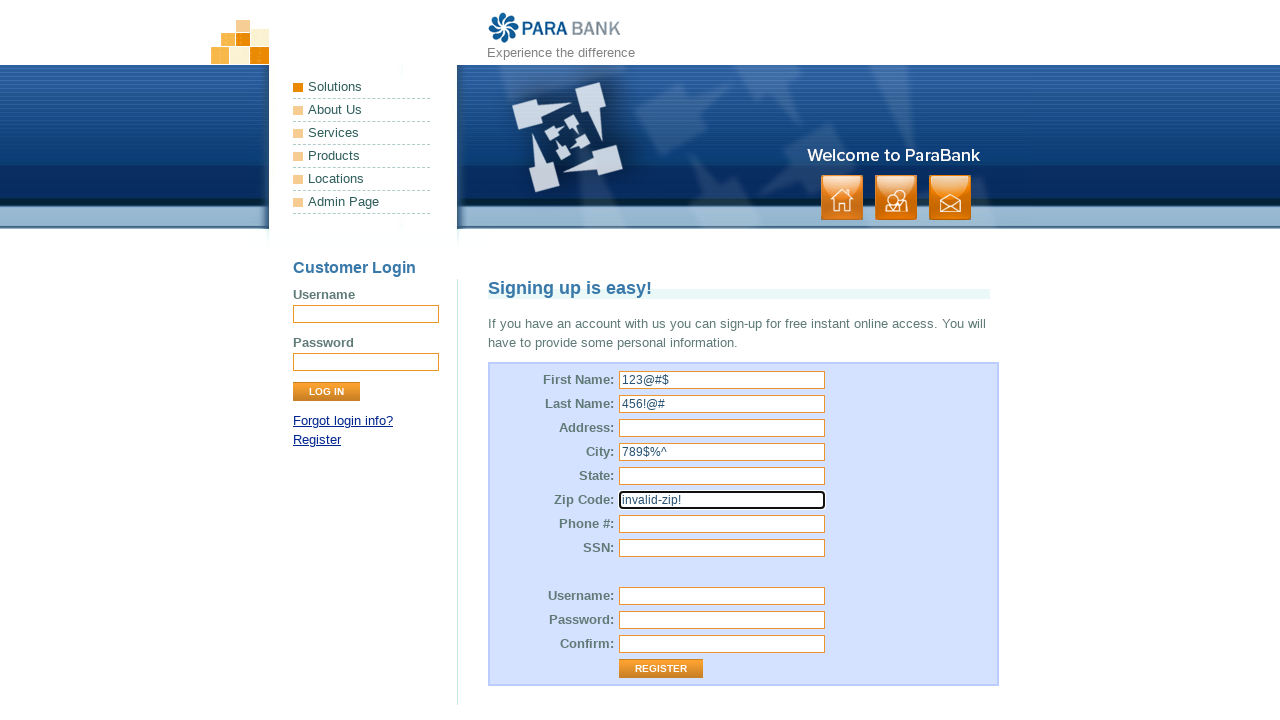

Filled phoneNumber field with invalid value 'not-a-phone' on input[id='customer.phoneNumber']
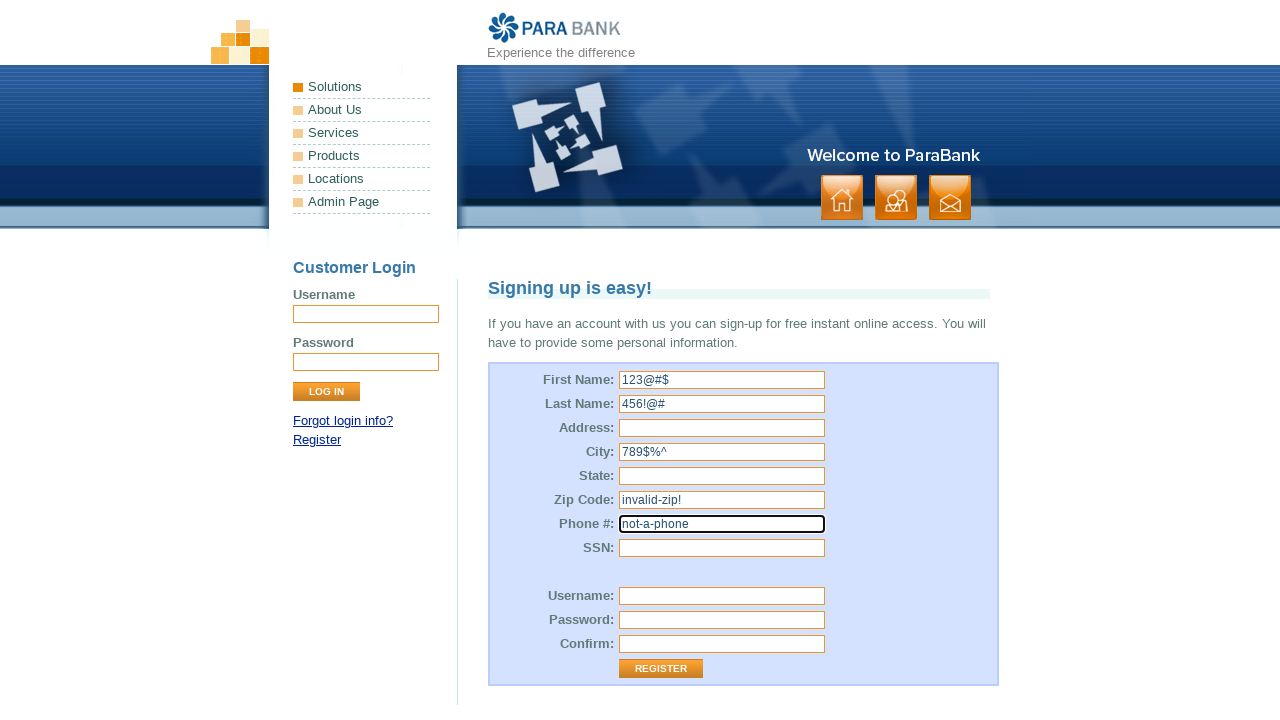

Filled username field with invalid value 'user@#$%' on input[id='customer.username']
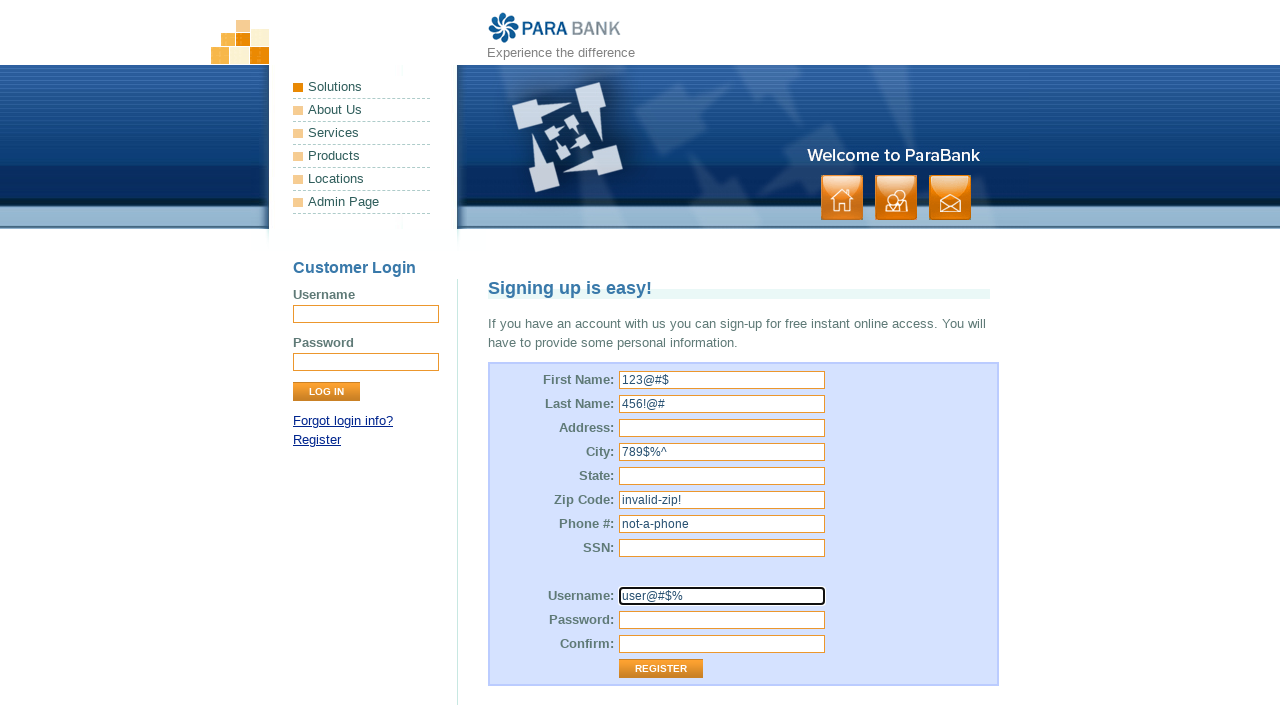

Clicked Register button to submit form with invalid values at (661, 669) on input[value='Register']
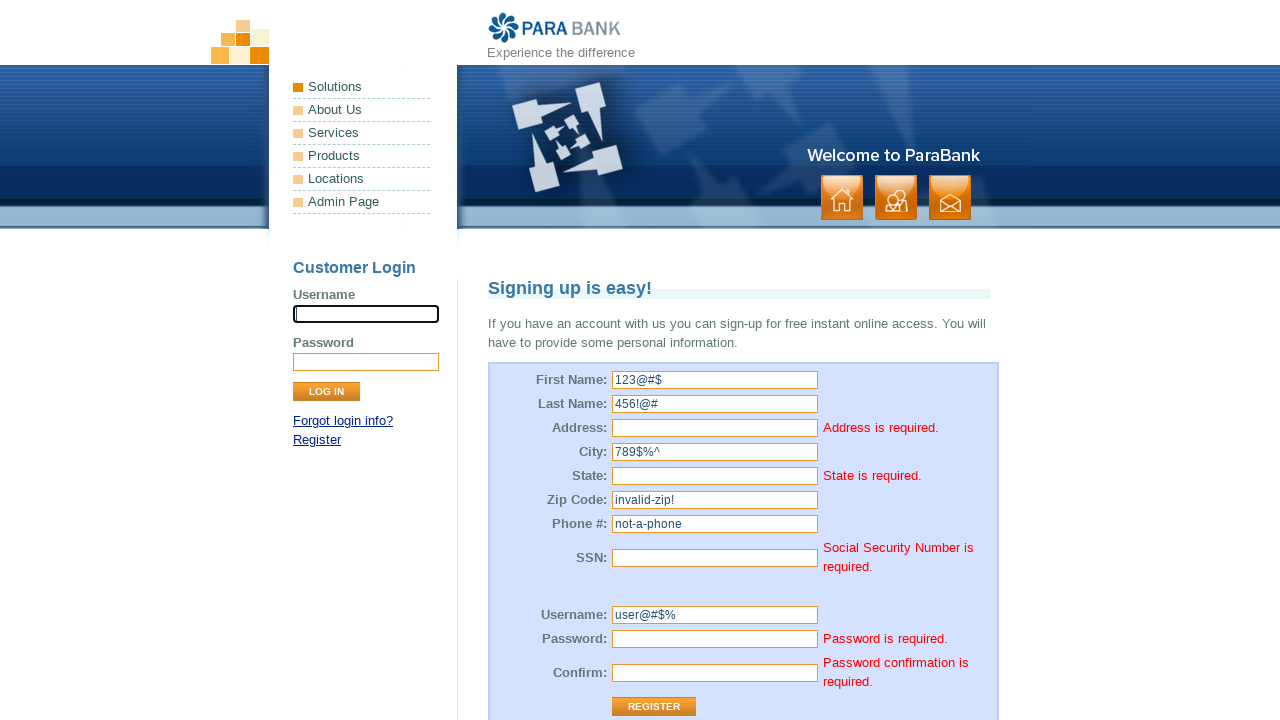

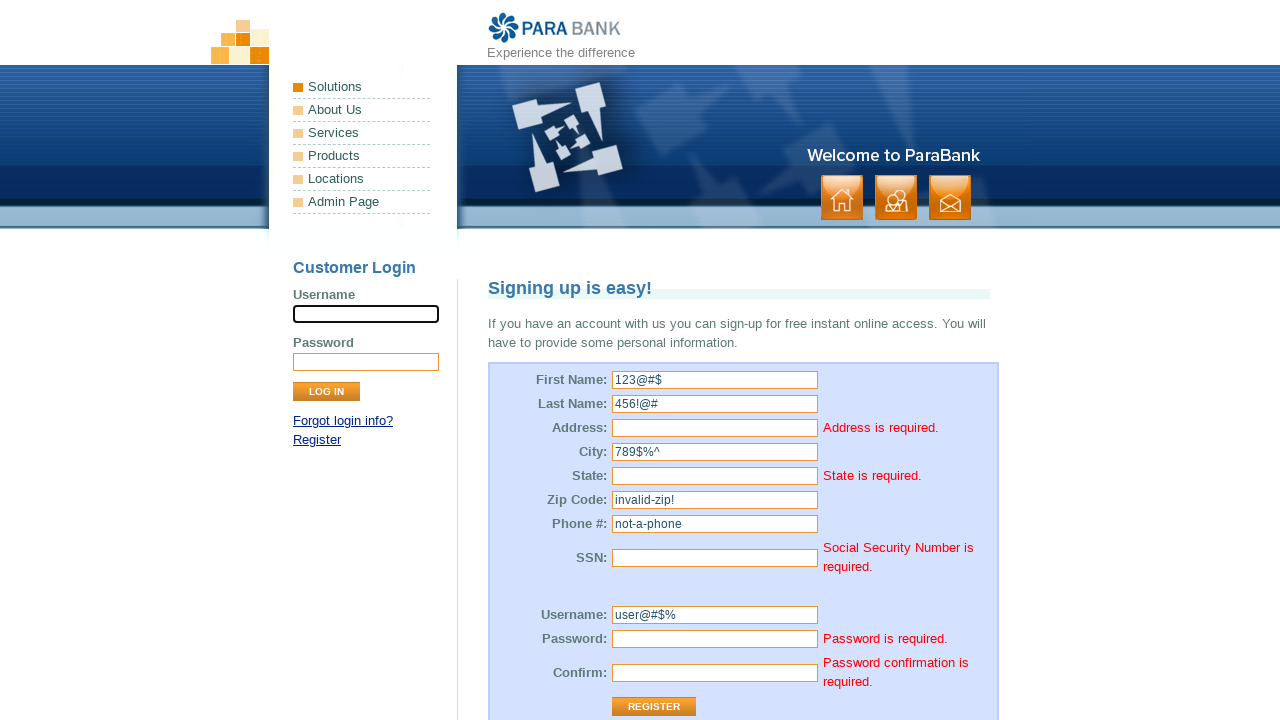